Tests a web calculator by entering two numbers (20 and 30), clicking the calculate button, and verifying the result is displayed

Starting URL: https://testpages.herokuapp.com/styled/calculator

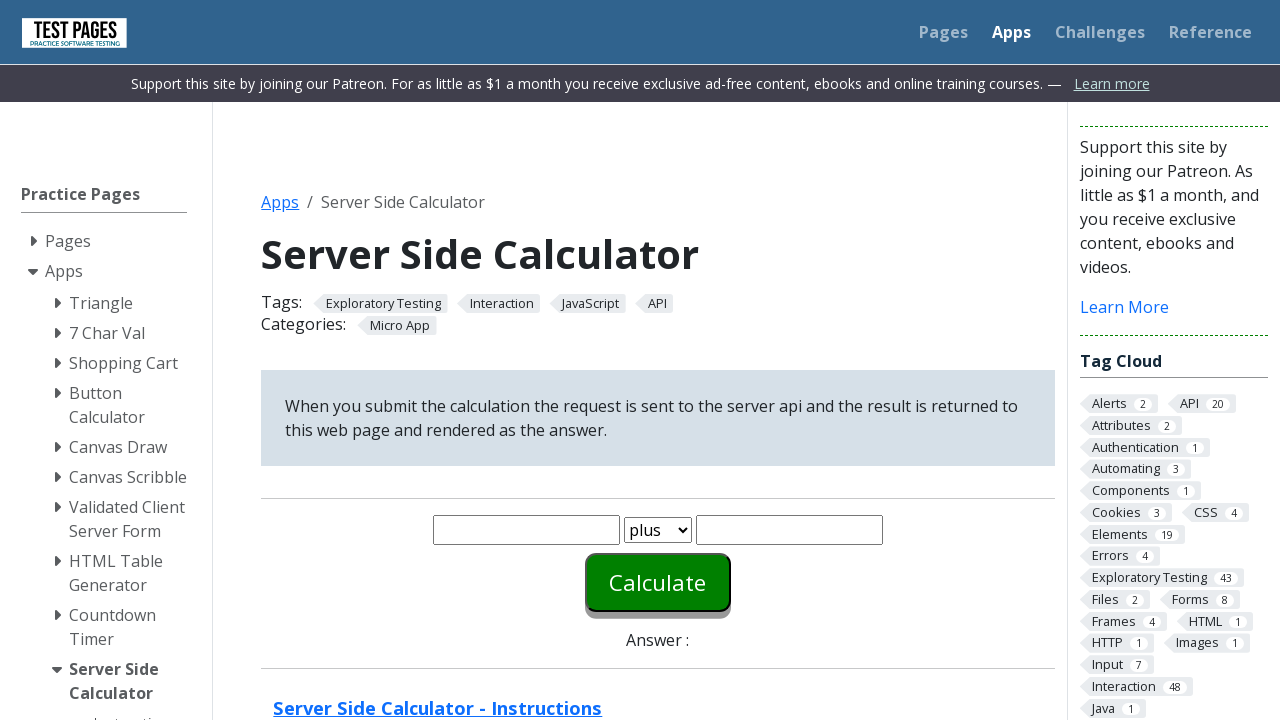

Filled first number input field with 20 on #number1
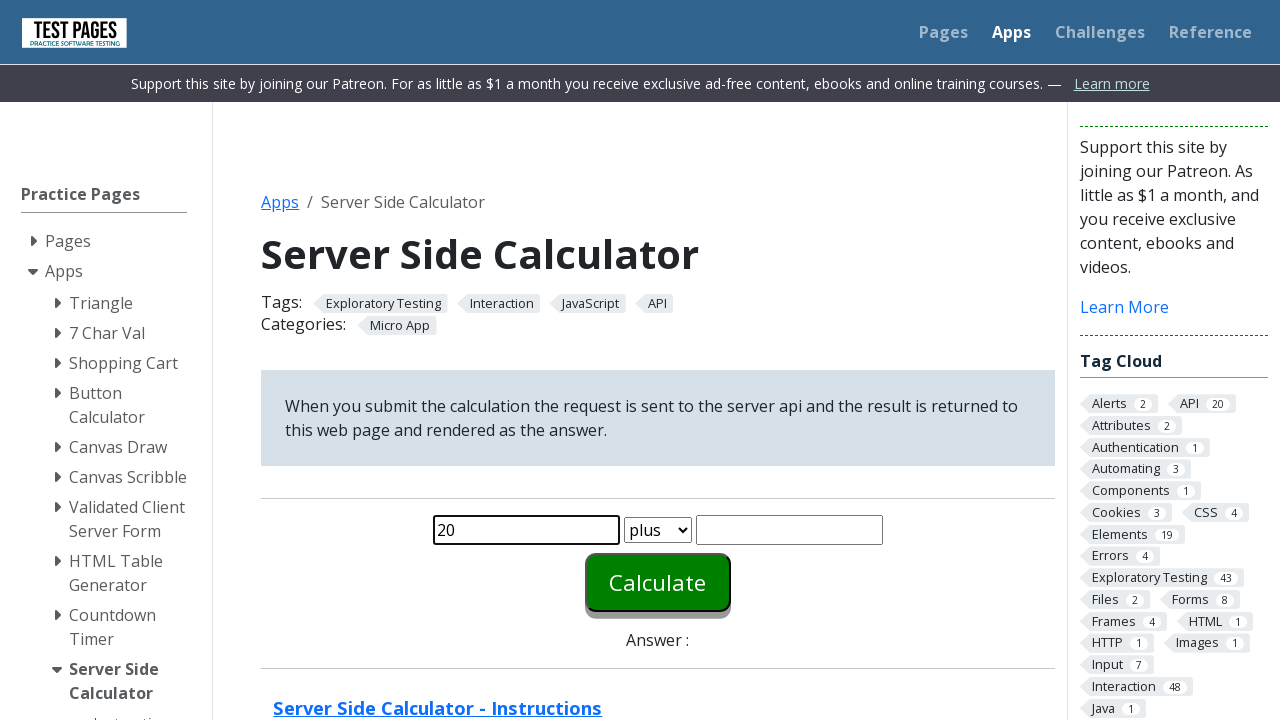

Filled second number input field with 30 on #number2
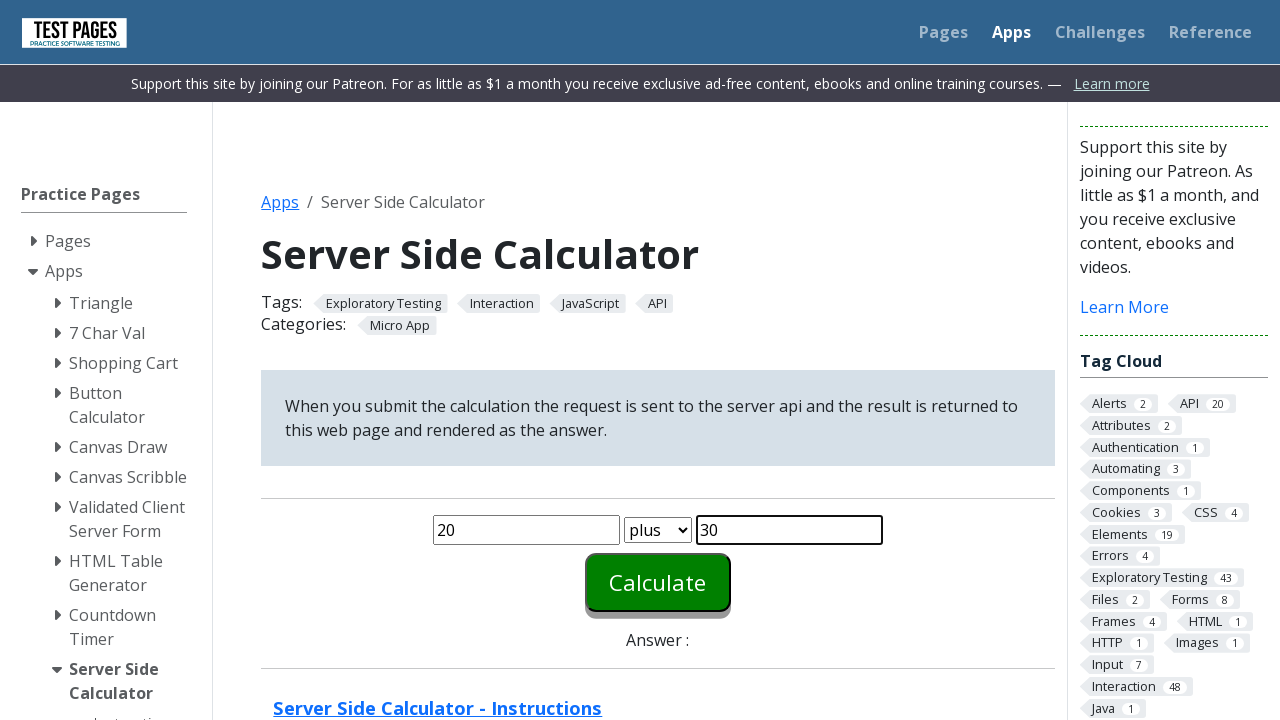

Clicked calculate button at (658, 582) on #calculate
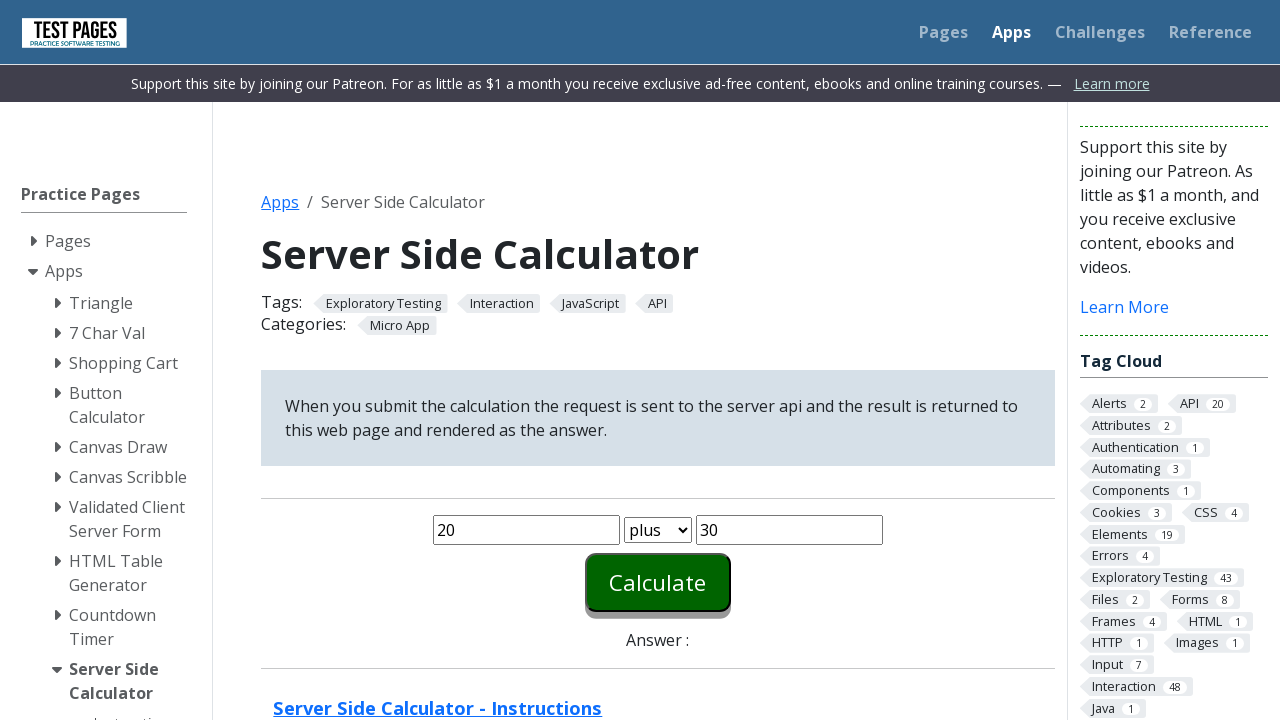

Calculator result displayed in answer field
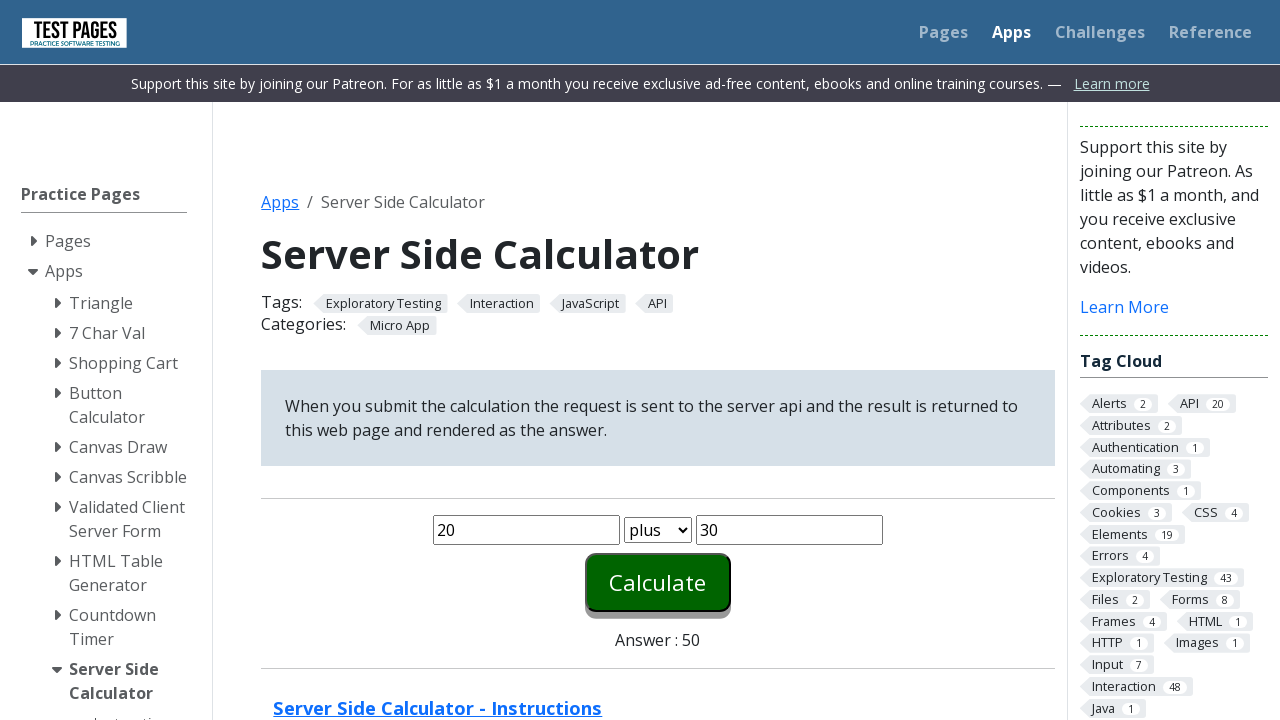

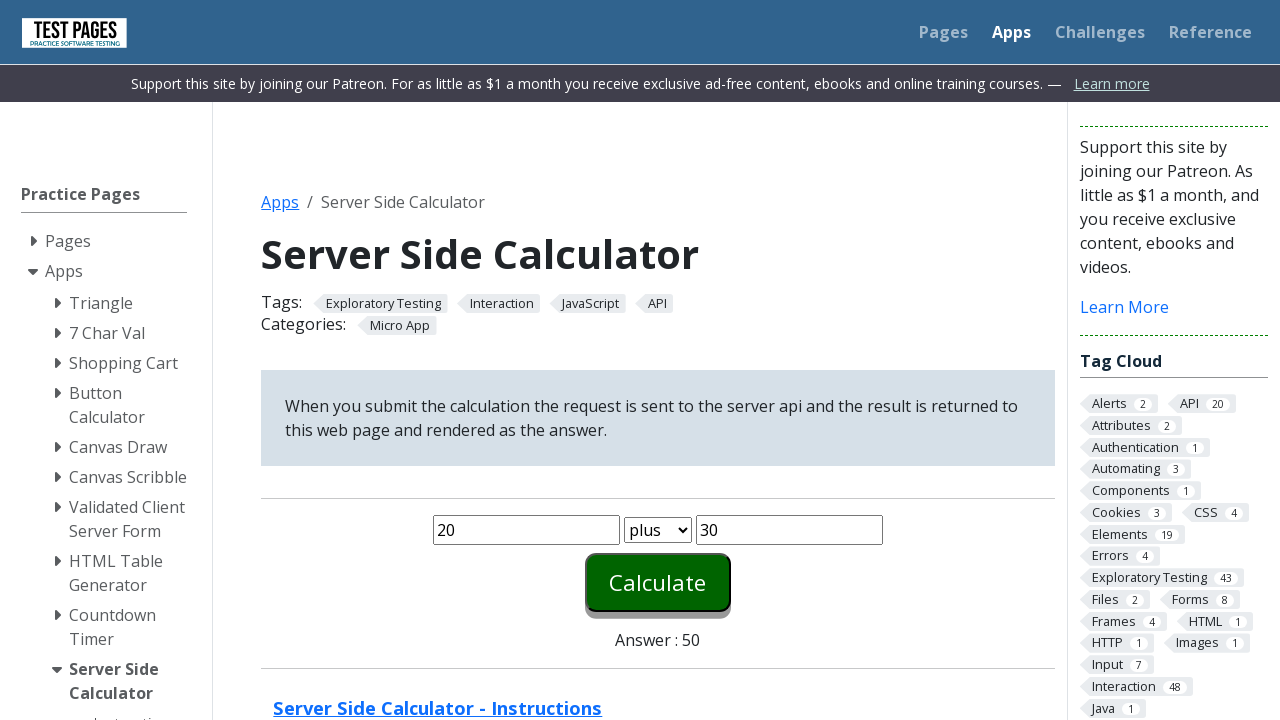